Tests clicking a link on a guinea pig test page and verifies that the page title changes to the expected value after navigation.

Starting URL: https://saucelabs.com/test/guinea-pig

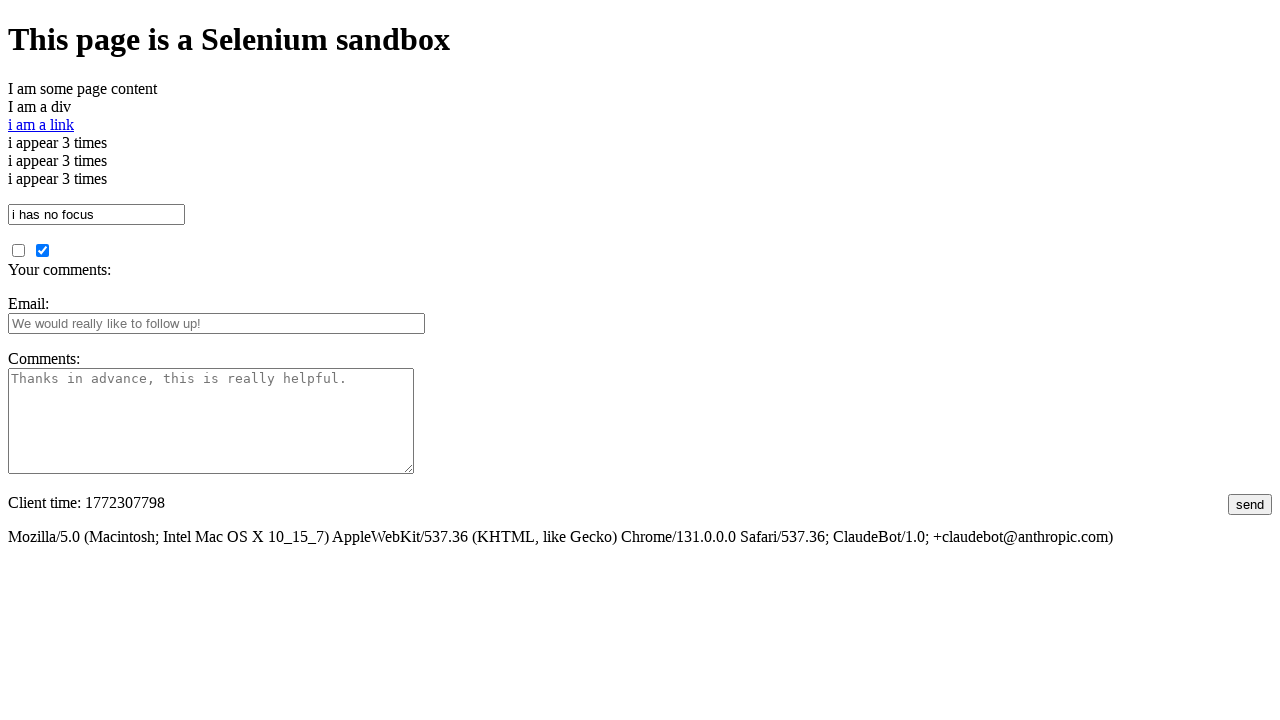

Clicked link with id 'i am a link' at (41, 124) on #i\ am\ a\ link
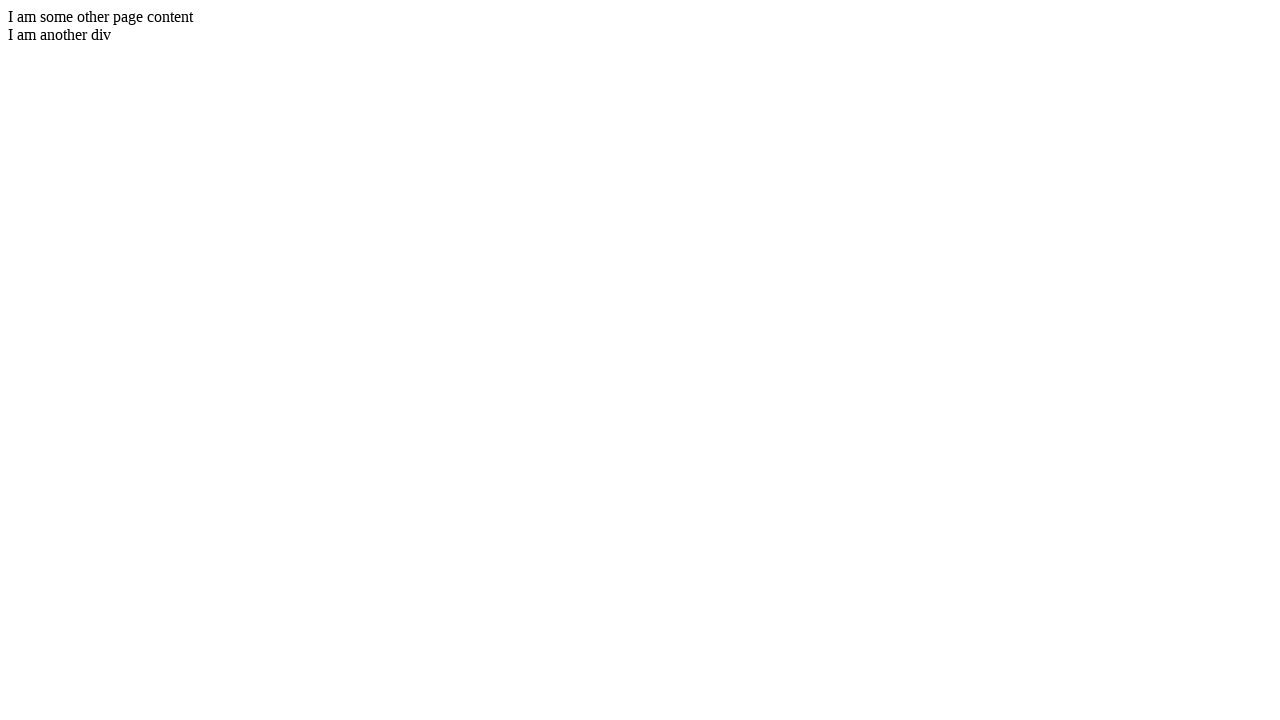

Page load completed after navigation
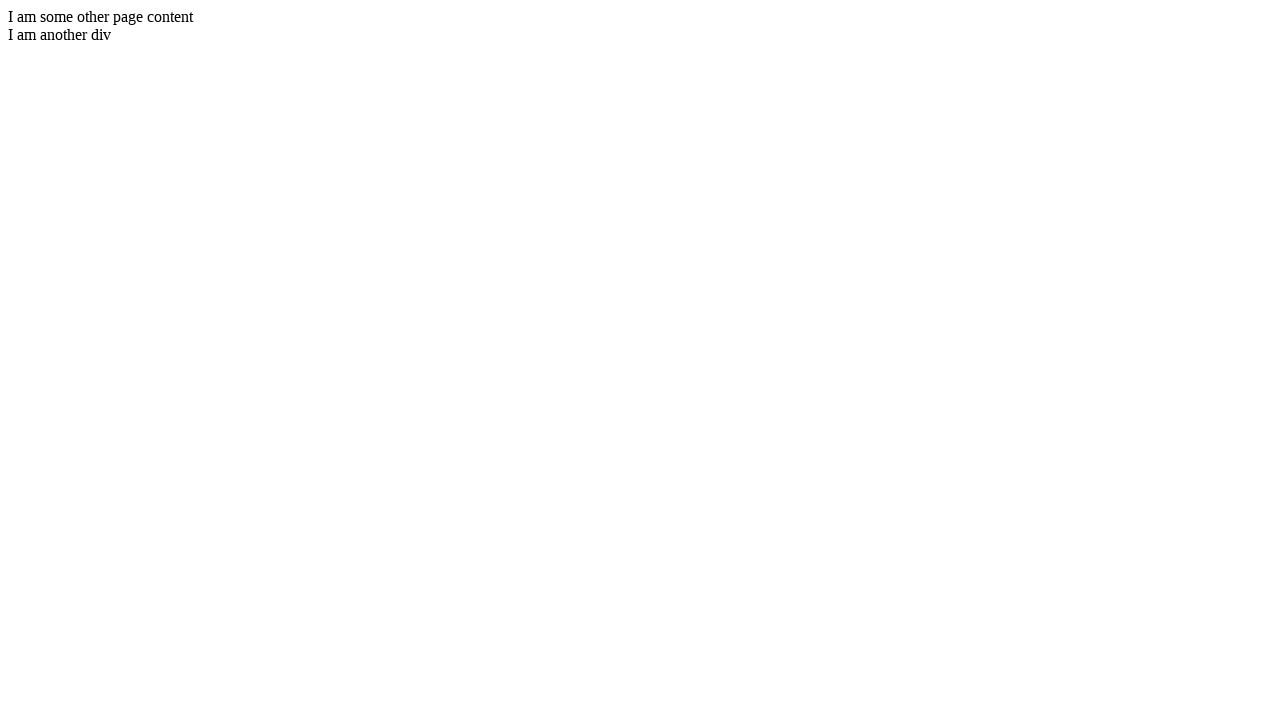

Verified page title is 'I am another page title - Sauce Labs'
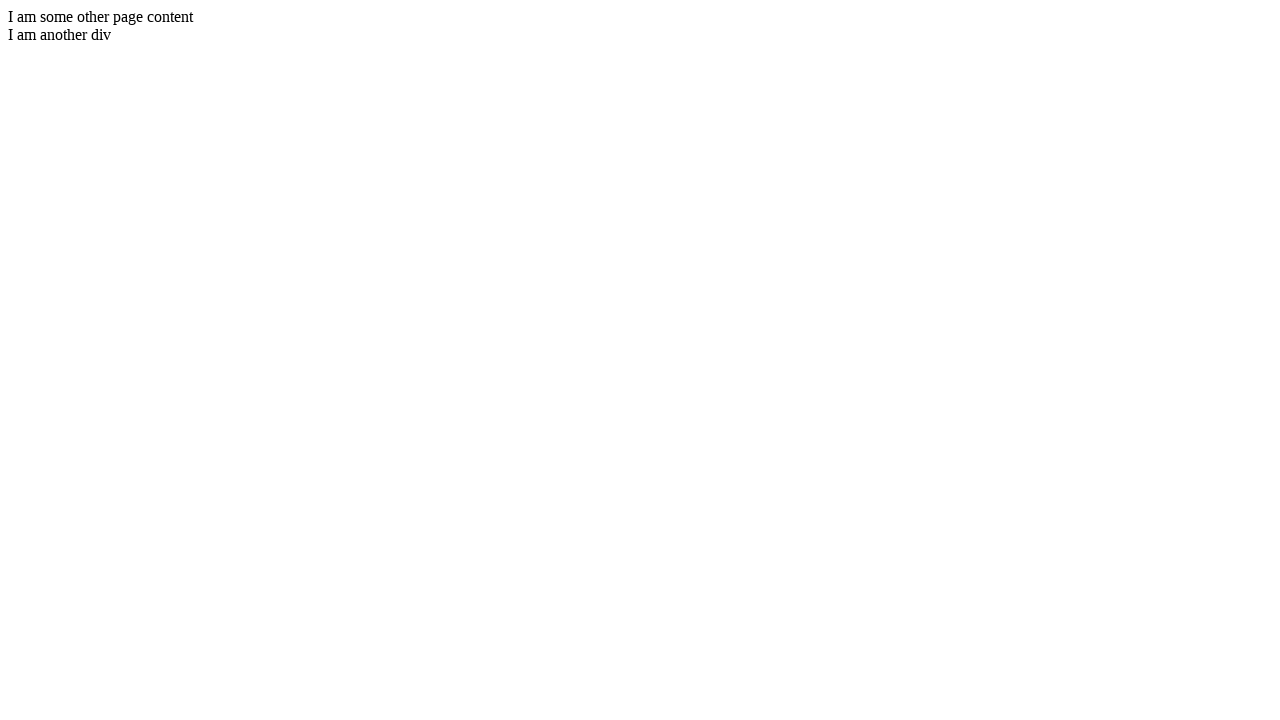

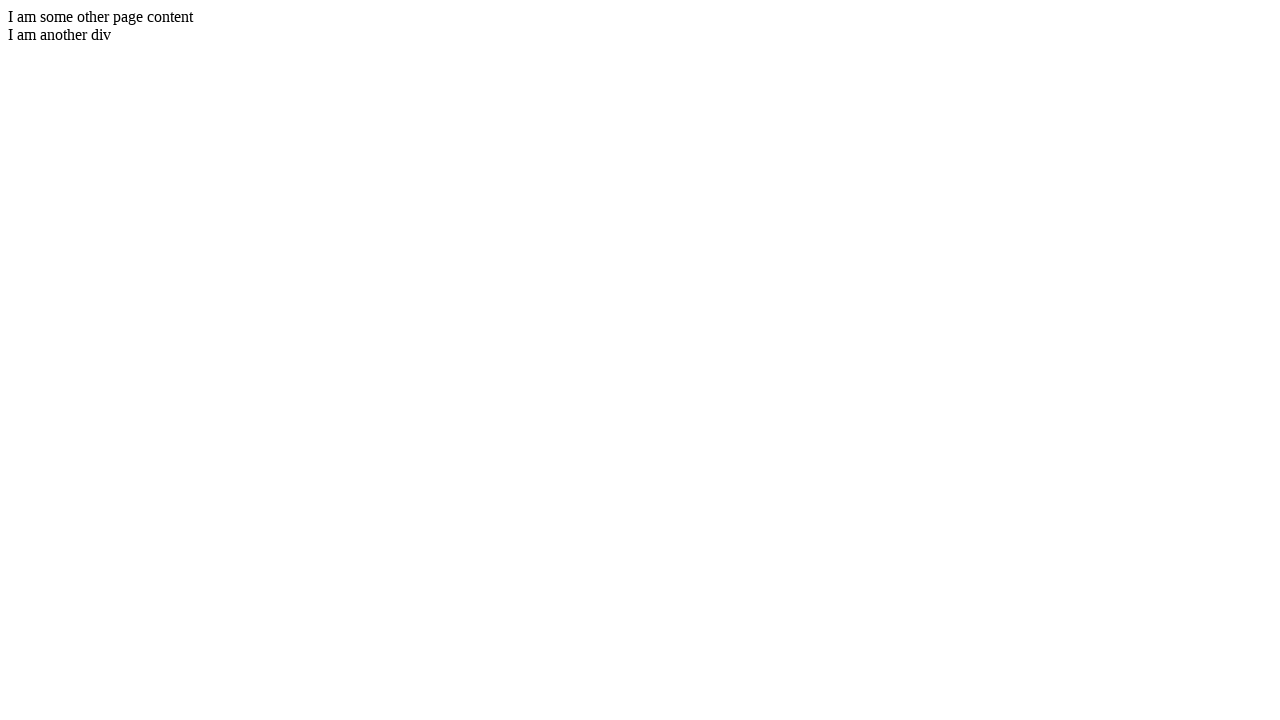